Tests the Practice Form on DemoQA by filling out various form fields including text inputs, radio buttons, date picker, checkboxes, and text area to verify form functionality.

Starting URL: https://demoqa.com/droppable

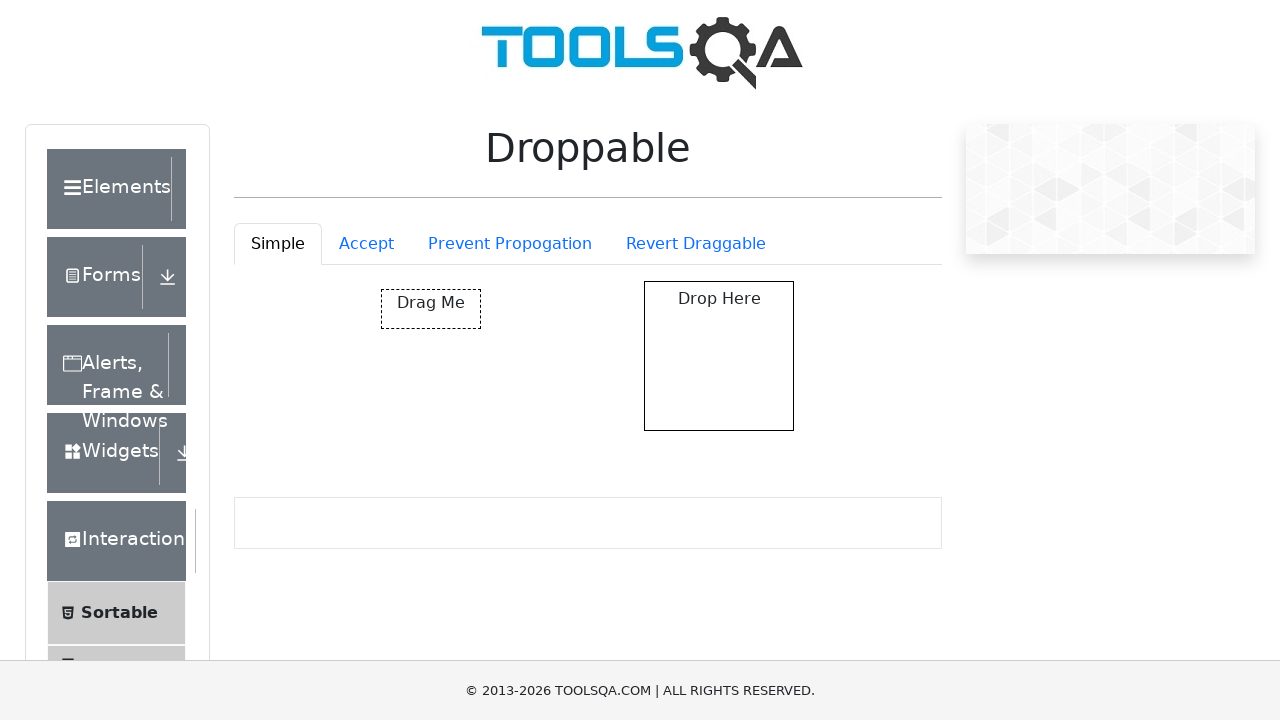

Clicked on Forms section in the sidebar at (94, 277) on xpath=//div[text()='Forms']
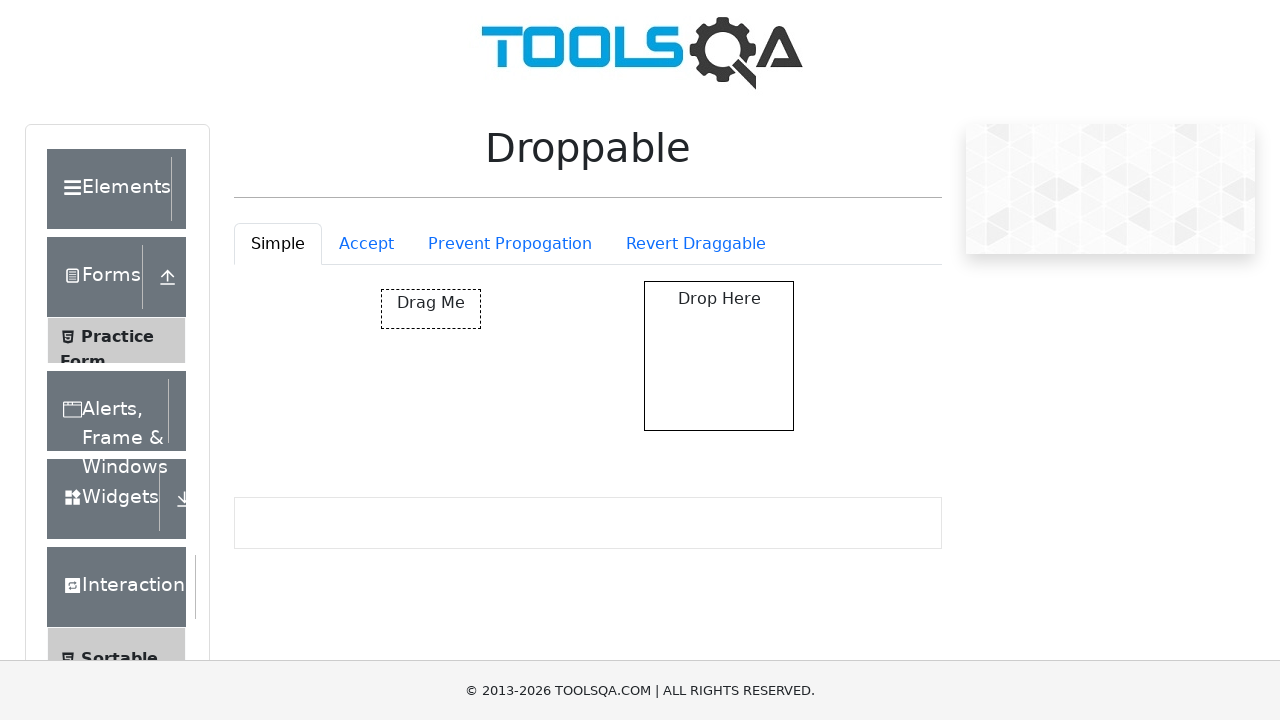

Clicked on Practice Form submenu at (117, 336) on xpath=//span[text()='Practice Form']
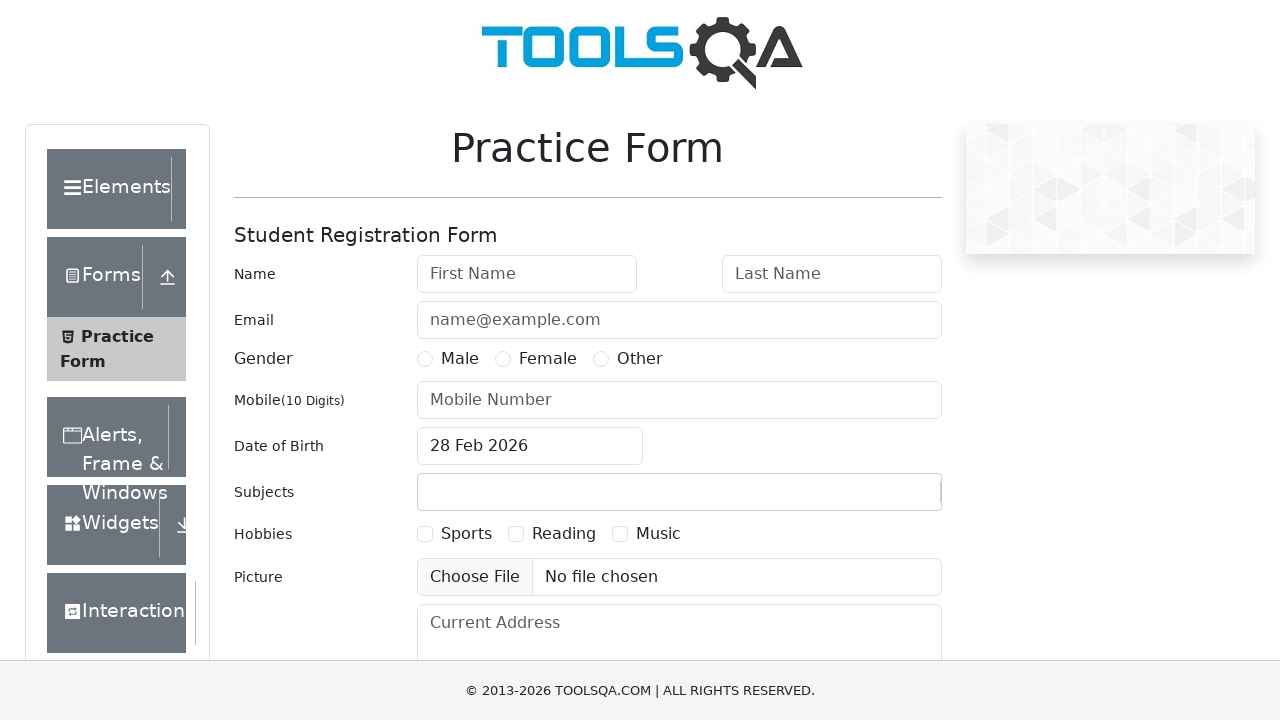

Filled in first name as 'Marcus' on #firstName
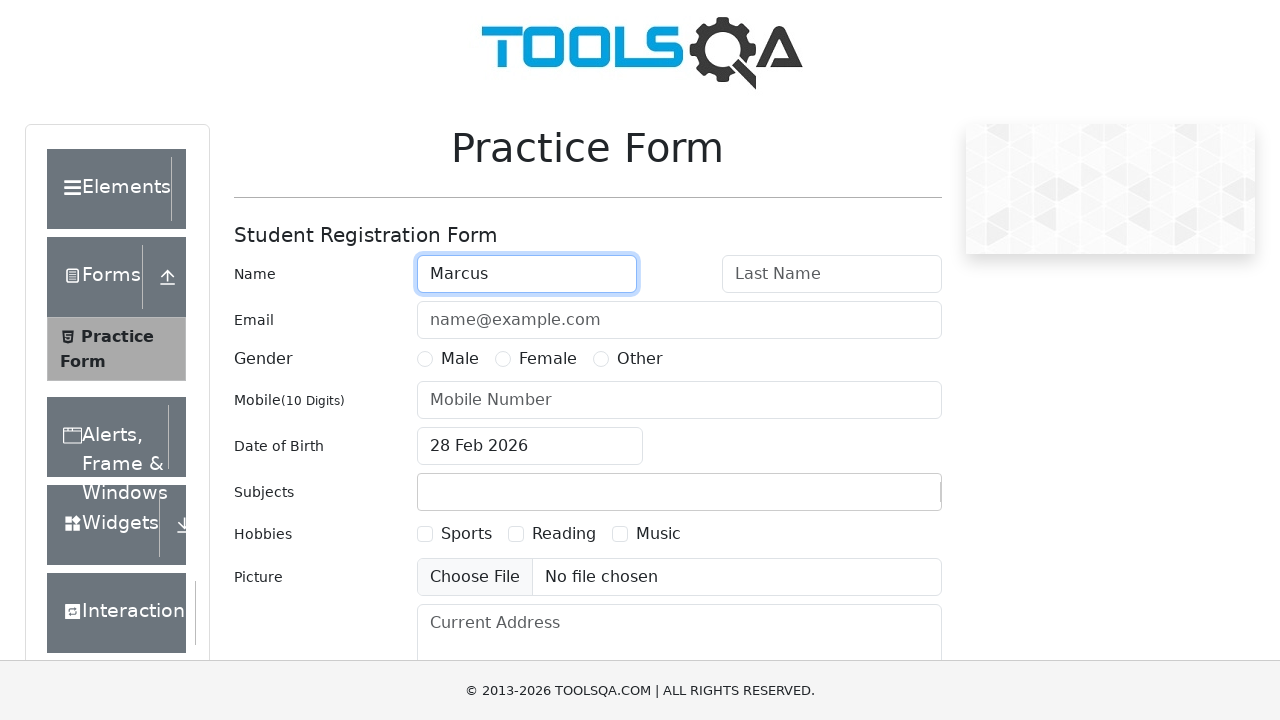

Filled in last name as 'Thompson' on #lastName
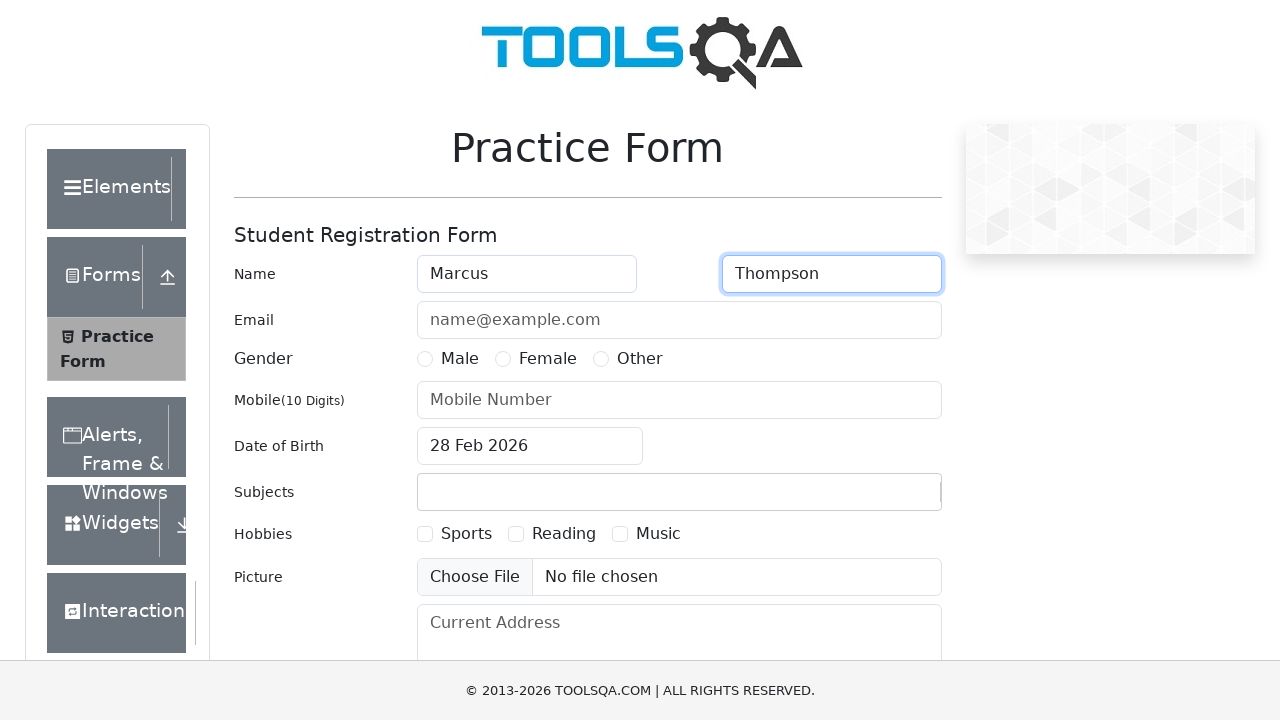

Filled in email as 'marcus.thompson@example.com' on #userEmail
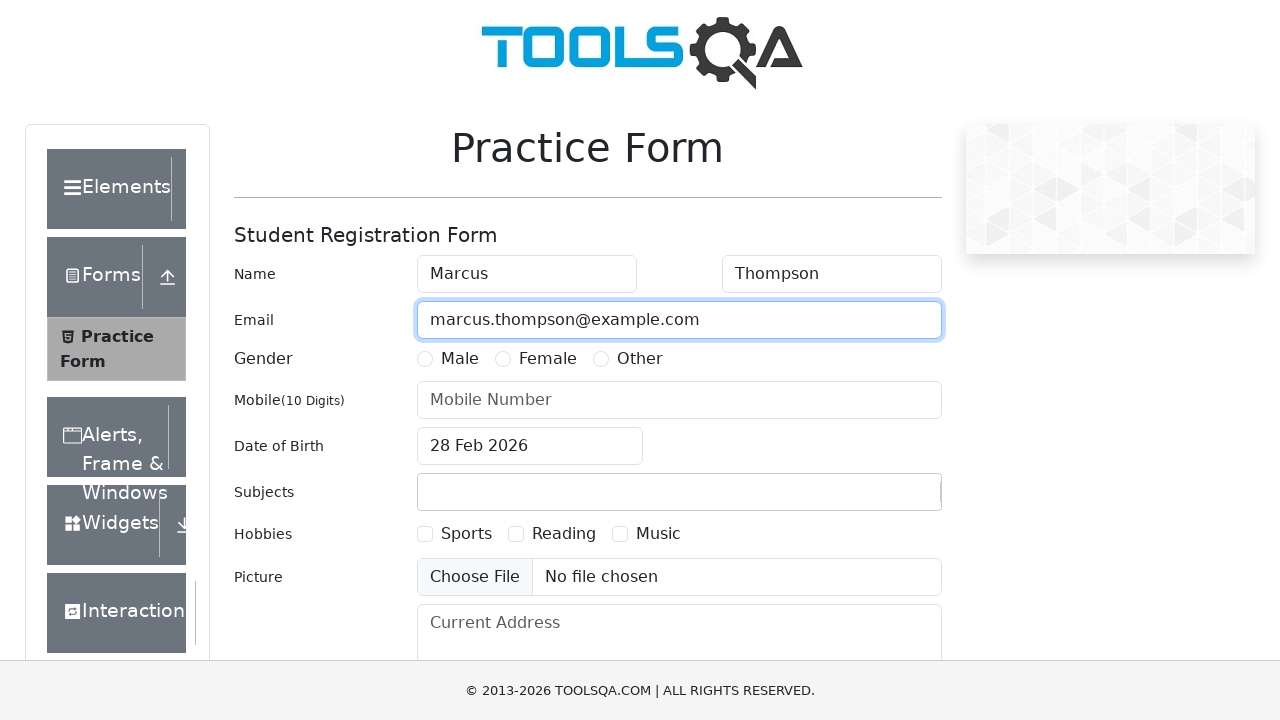

Selected Female radio button at (548, 359) on xpath=//label[text()='Female']
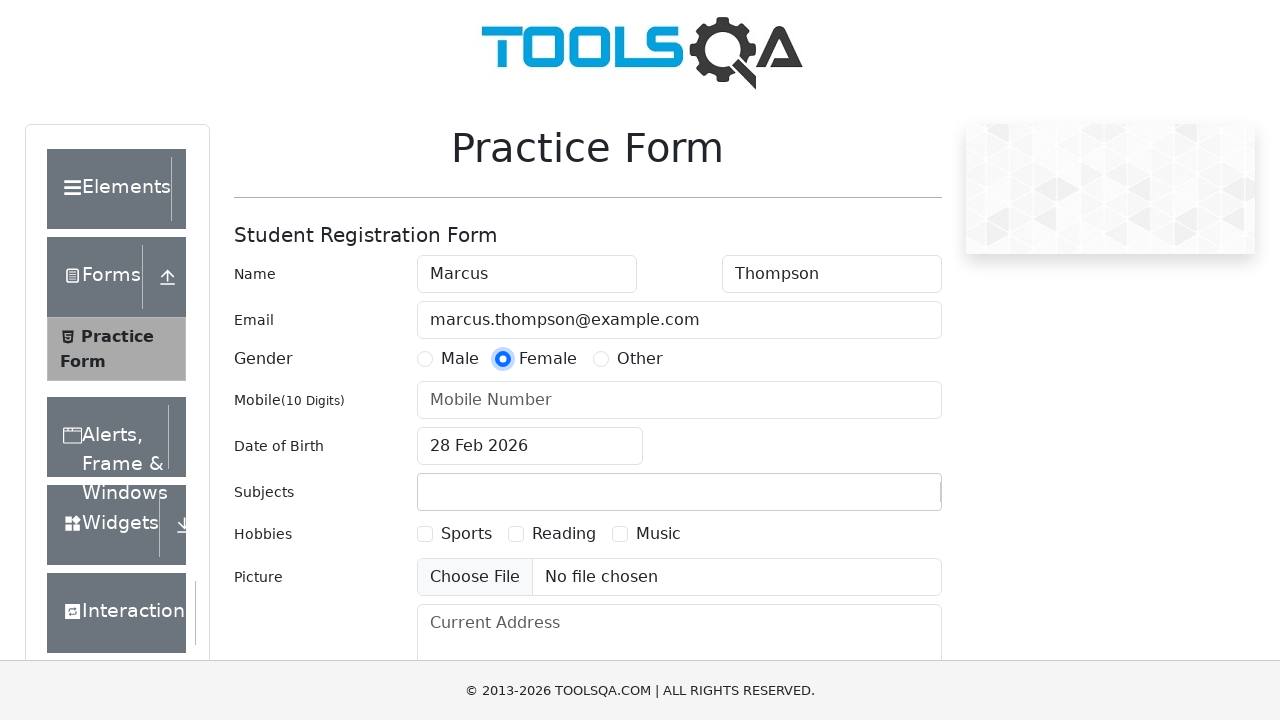

Filled in phone number as '9876543210' on #userNumber
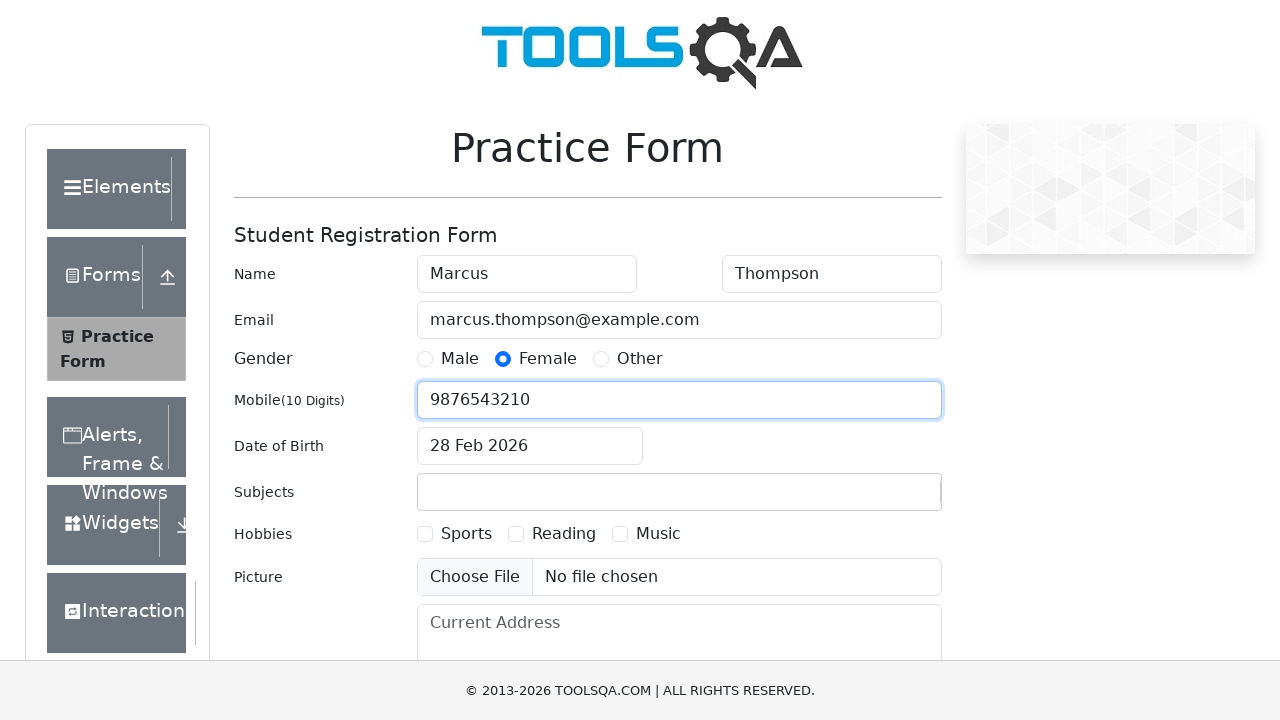

Clicked on date of birth input to open date picker at (530, 446) on #dateOfBirthInput
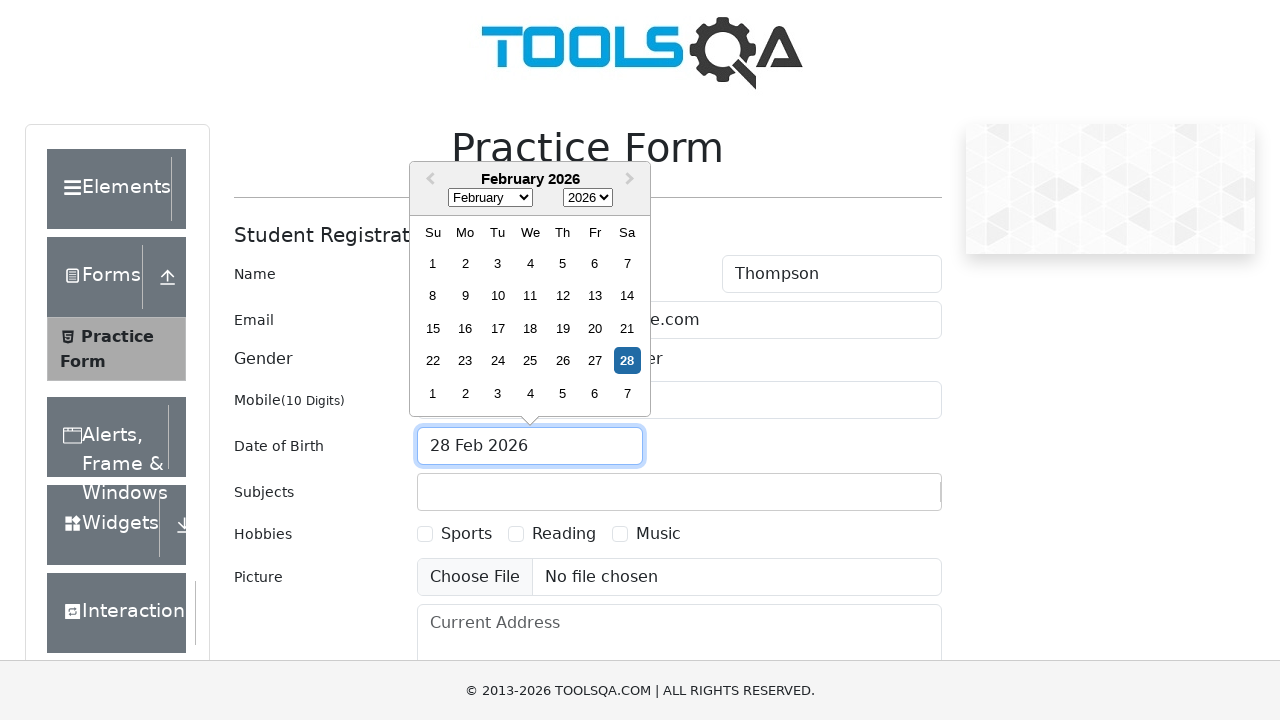

Selected February from month dropdown on select.react-datepicker__month-select
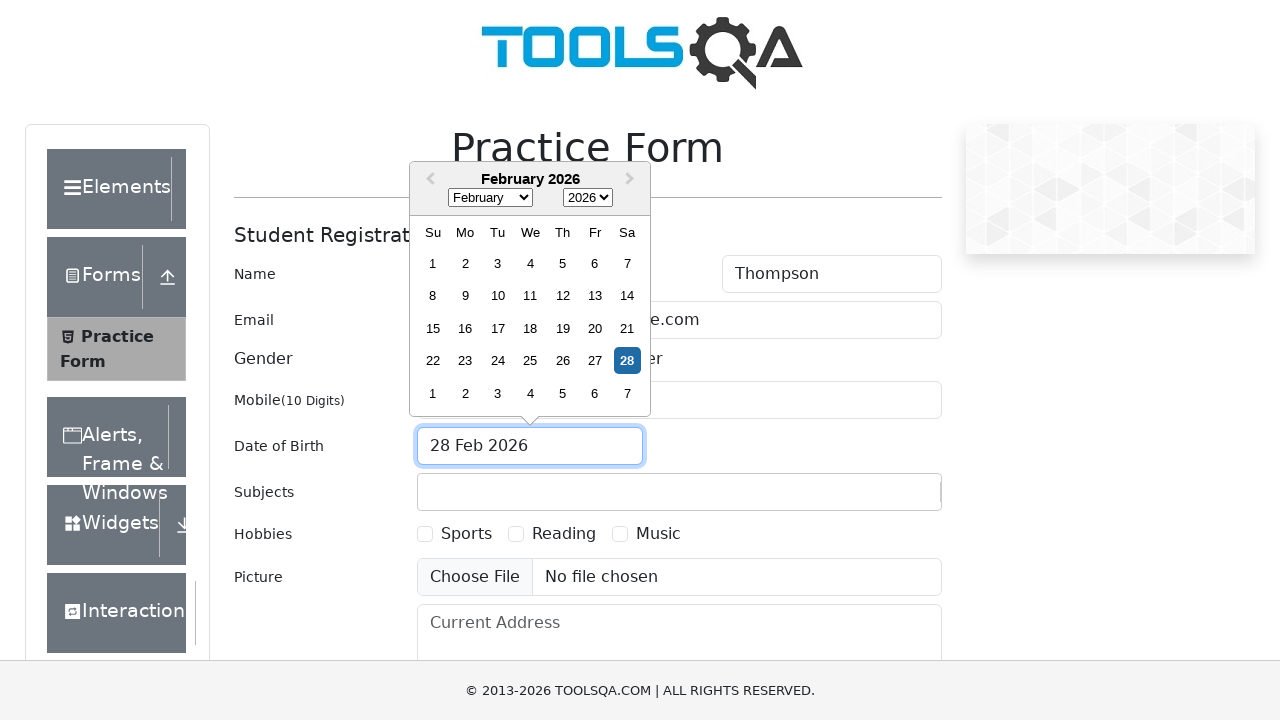

Selected 2022 from year dropdown on select.react-datepicker__year-select
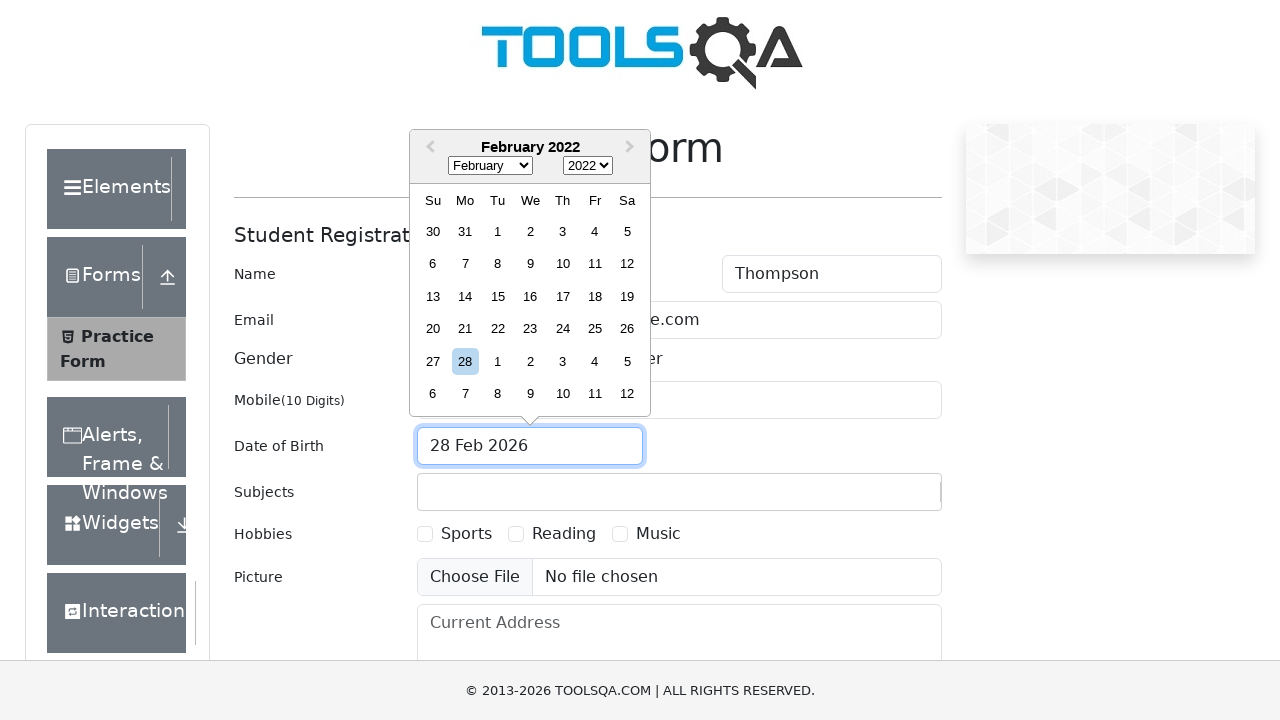

Selected day 26 from date picker at (627, 329) on xpath=//div[contains(@class, 'react-datepicker__day--026') and not(contains(@cla
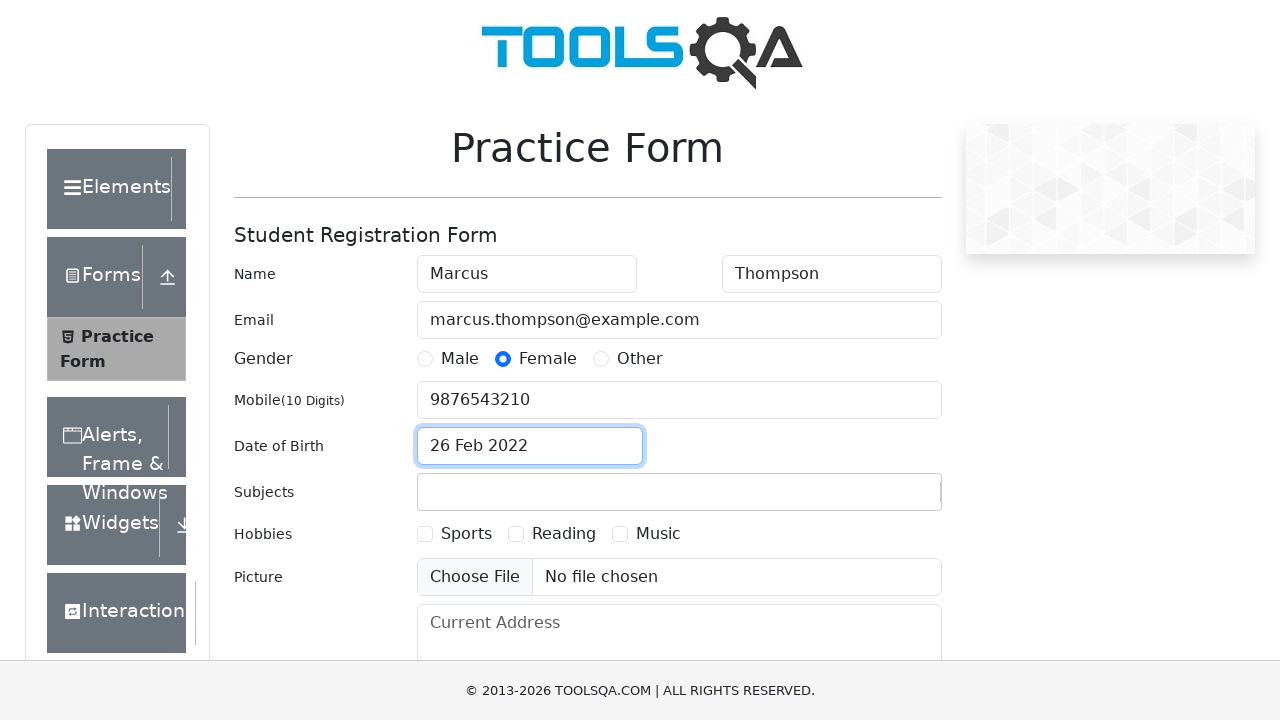

Filled in subjects field with 'Chemistry' on #subjectsInput
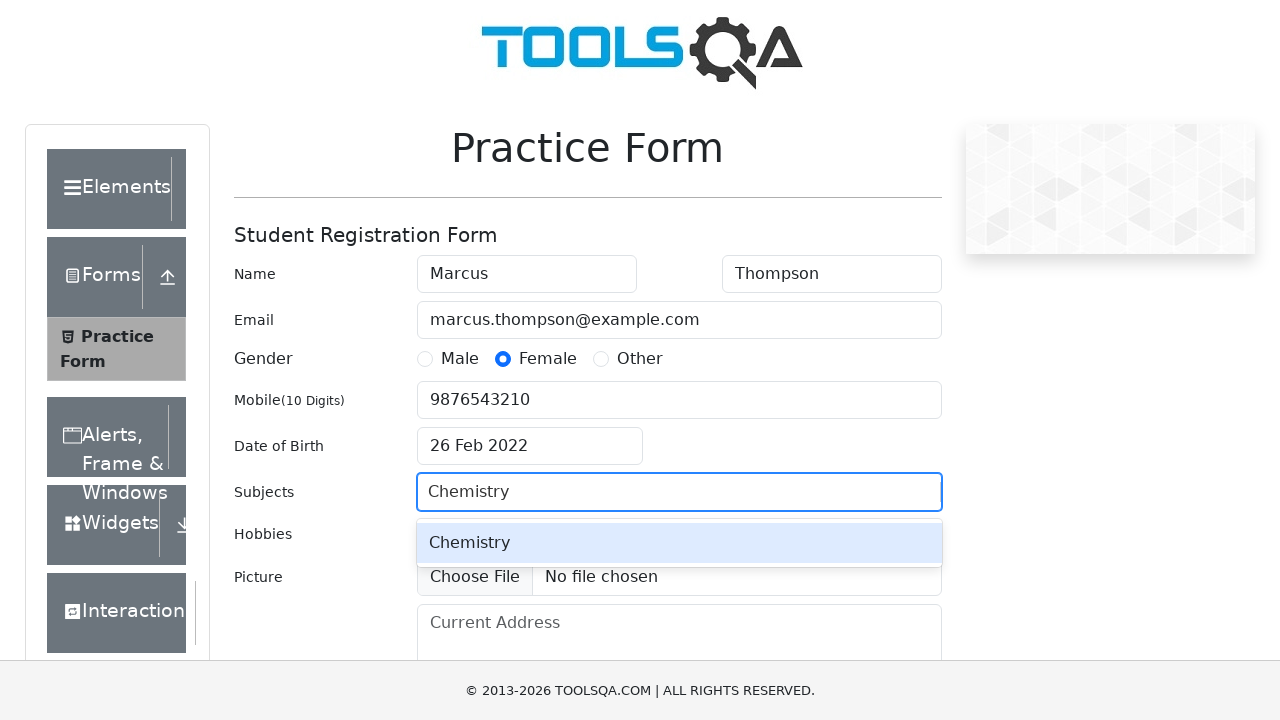

Pressed Enter to confirm subject entry
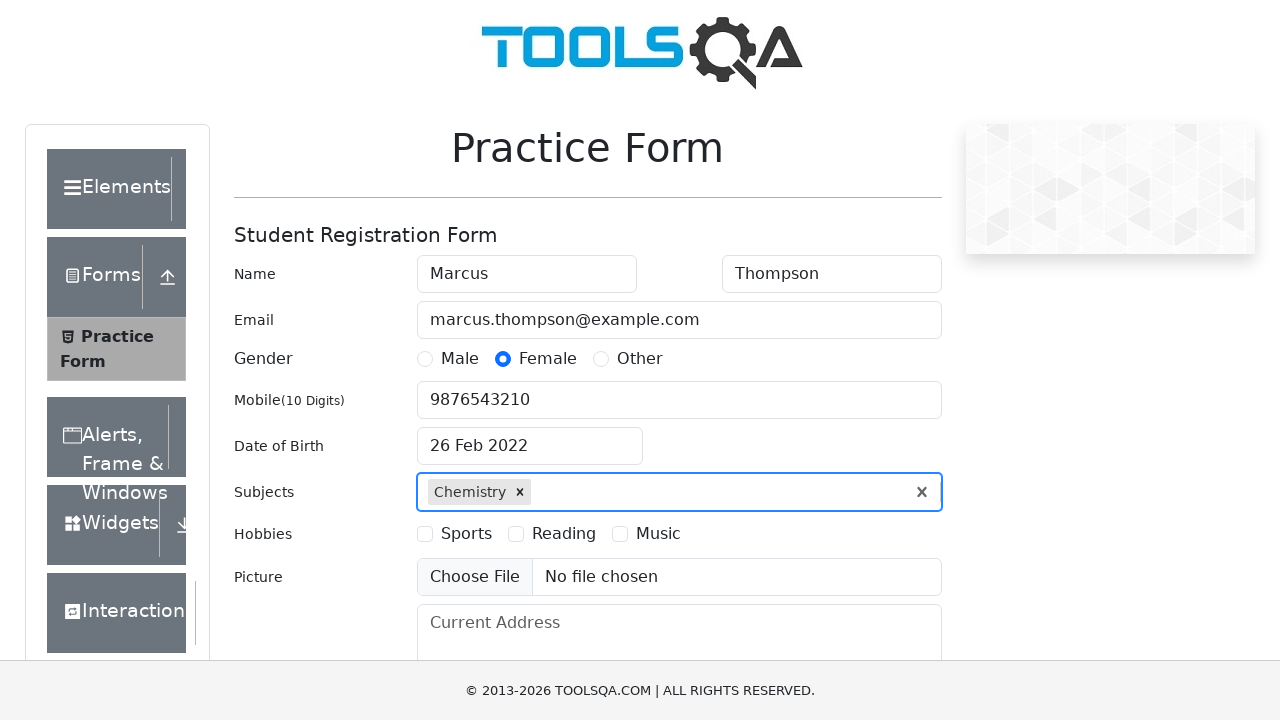

Clicked Sports hobby checkbox using JavaScript
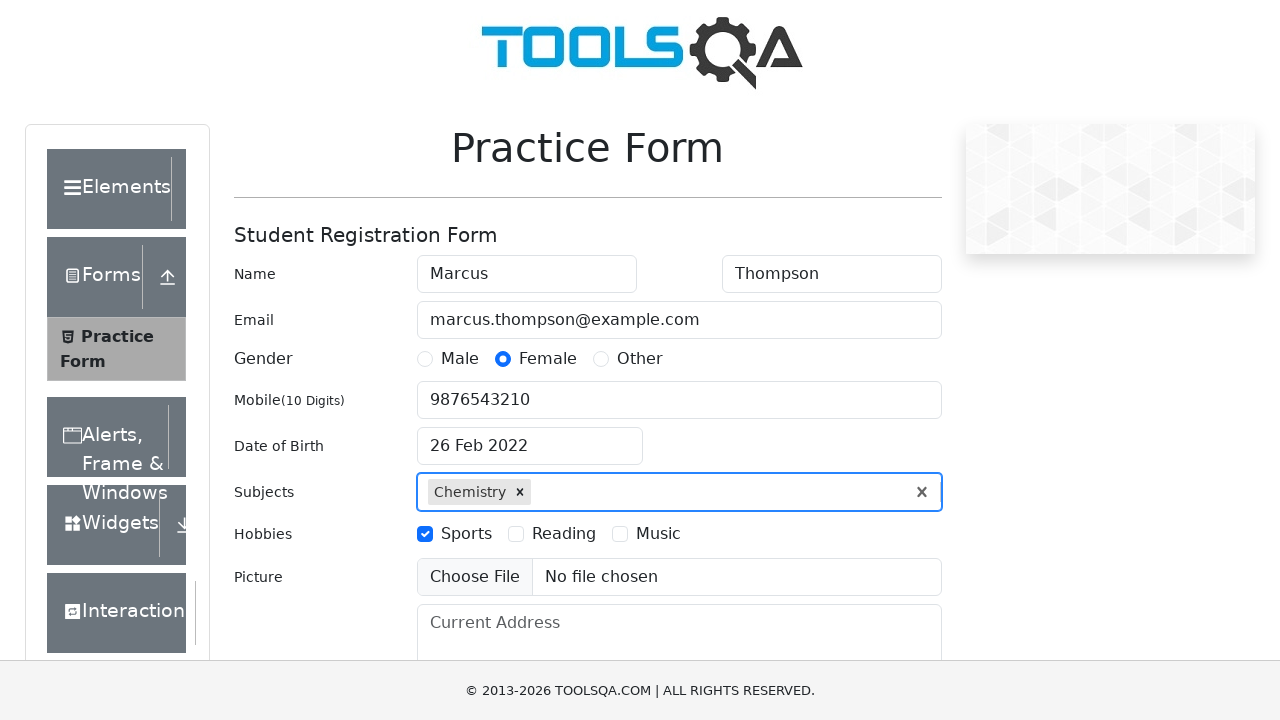

Filled in current address as '123 Test Street, Demo City, State 12345' on #currentAddress
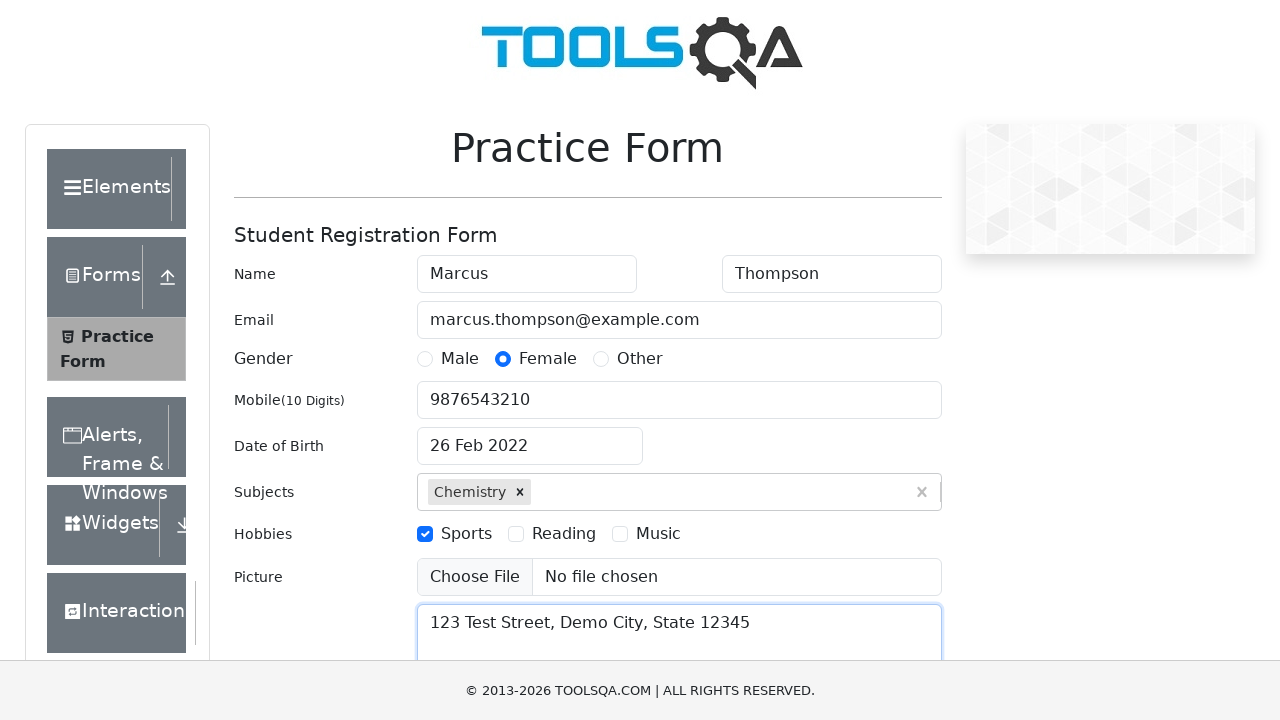

Clicked submit button to submit the form at (885, 499) on #submit
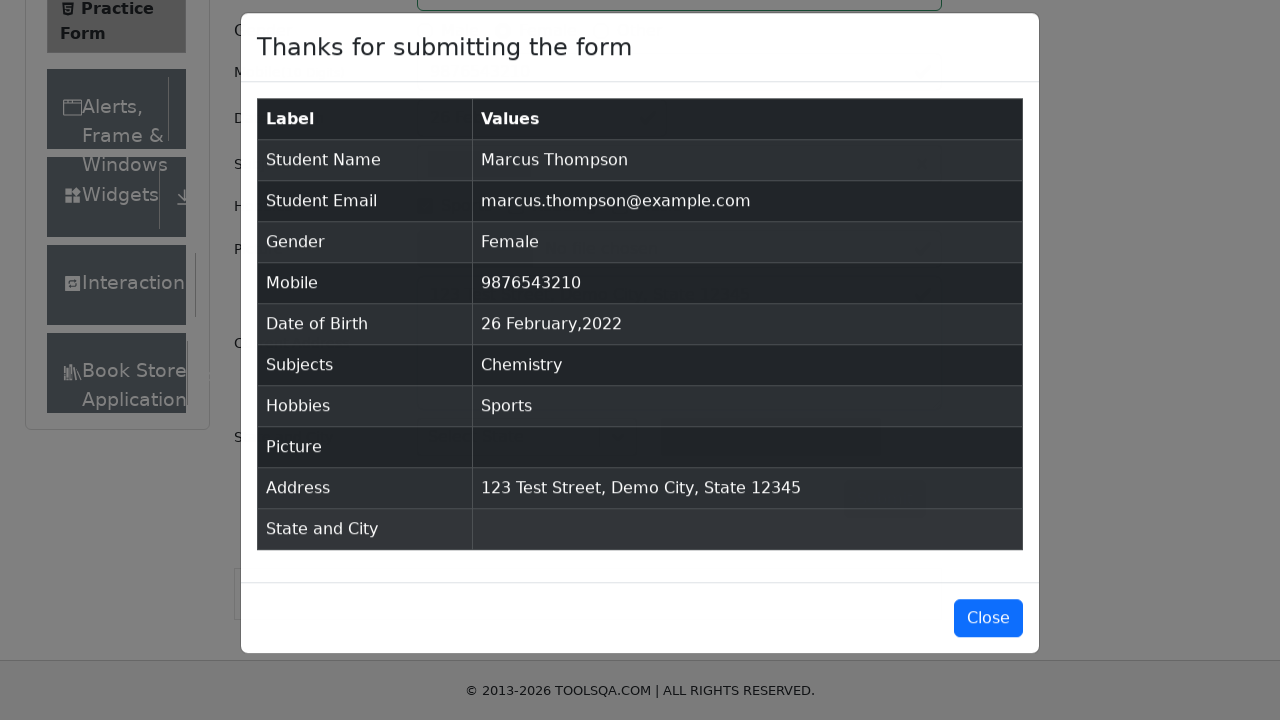

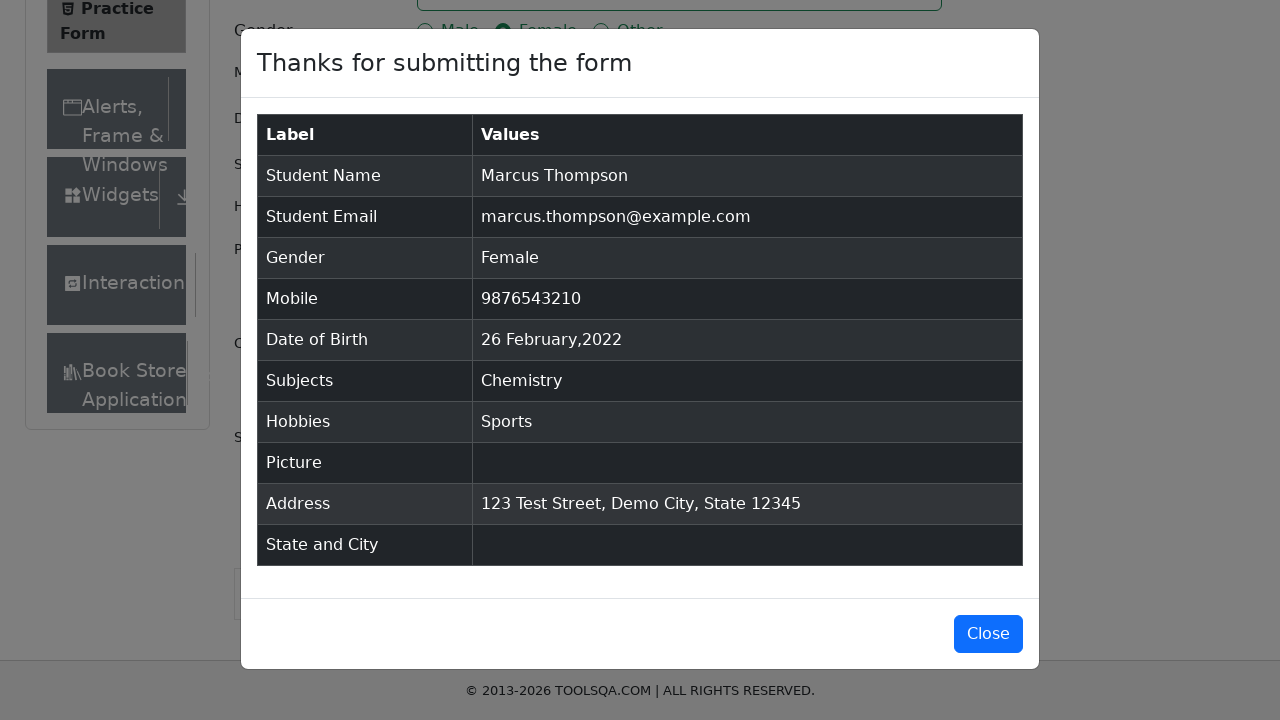